Navigates to a PDF test data website and clicks the download button to initiate a PDF file download.

Starting URL: https://freetestdata.com/document-files/pdf/#google_vignette

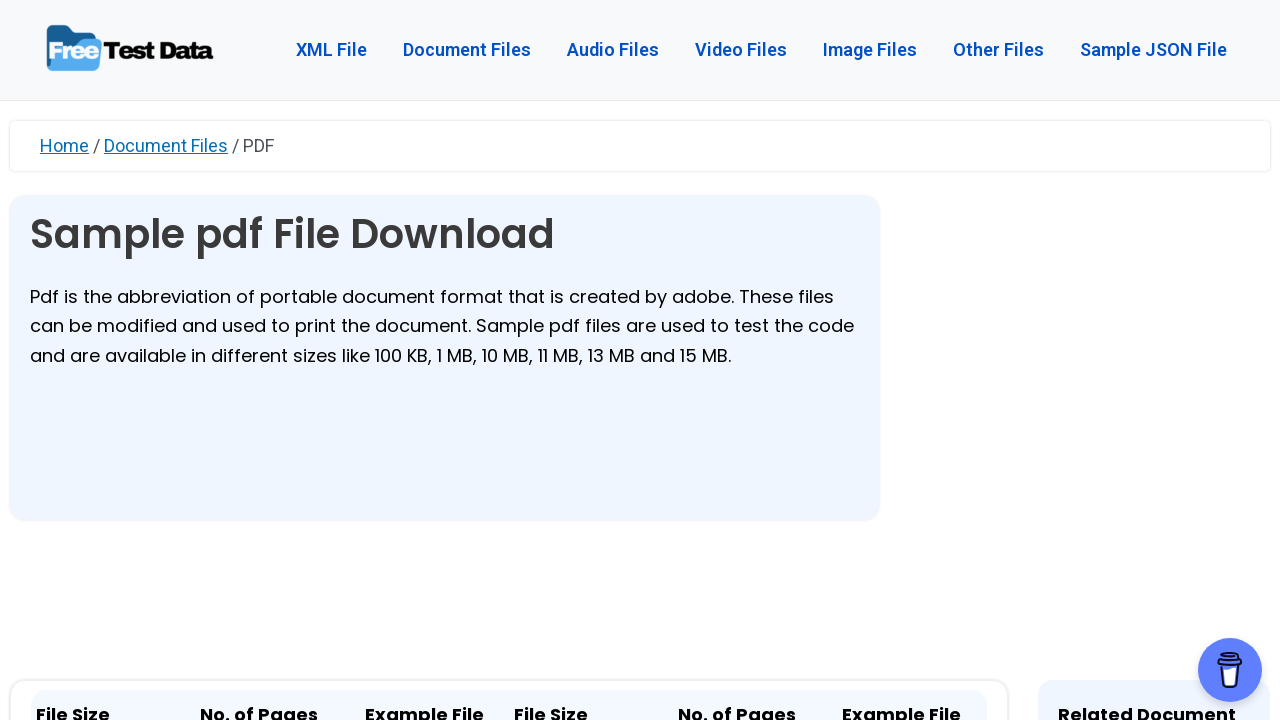

Waited for PDF download buttons to be visible
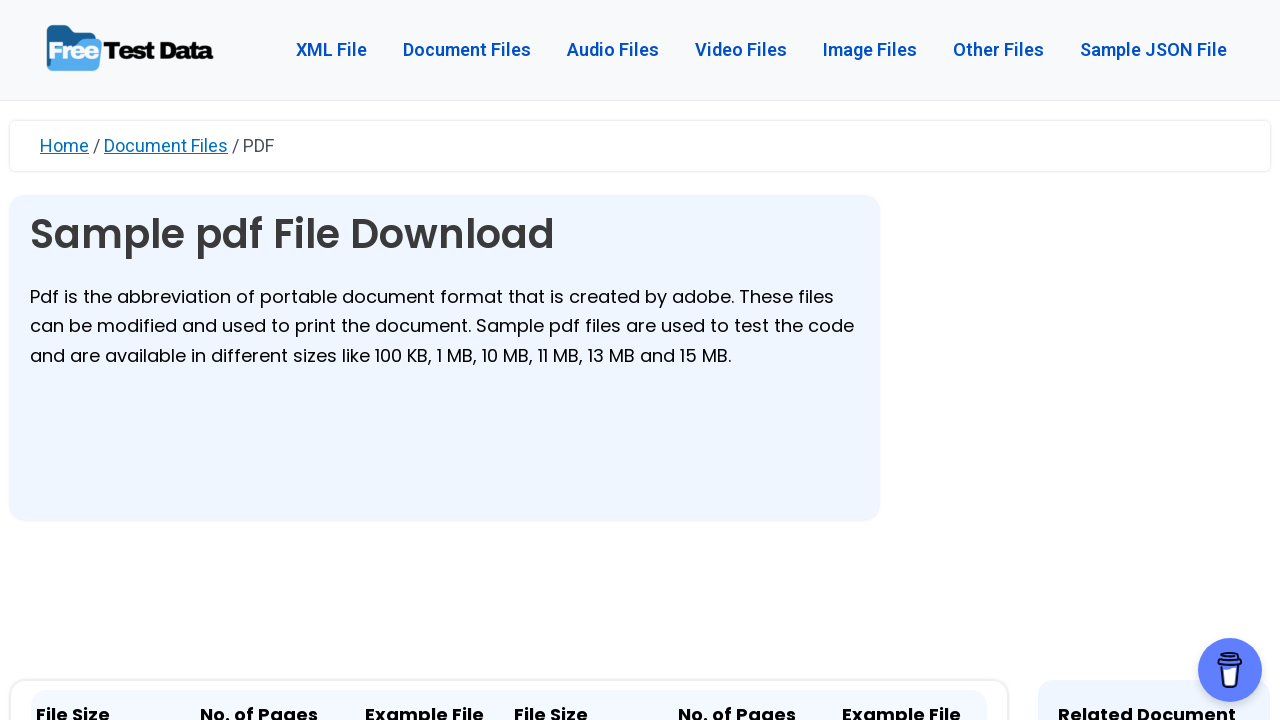

Clicked the first PDF download button at (424, 361) on (//a[@class='elementor-button elementor-button-link elementor-size-sm'])[1]
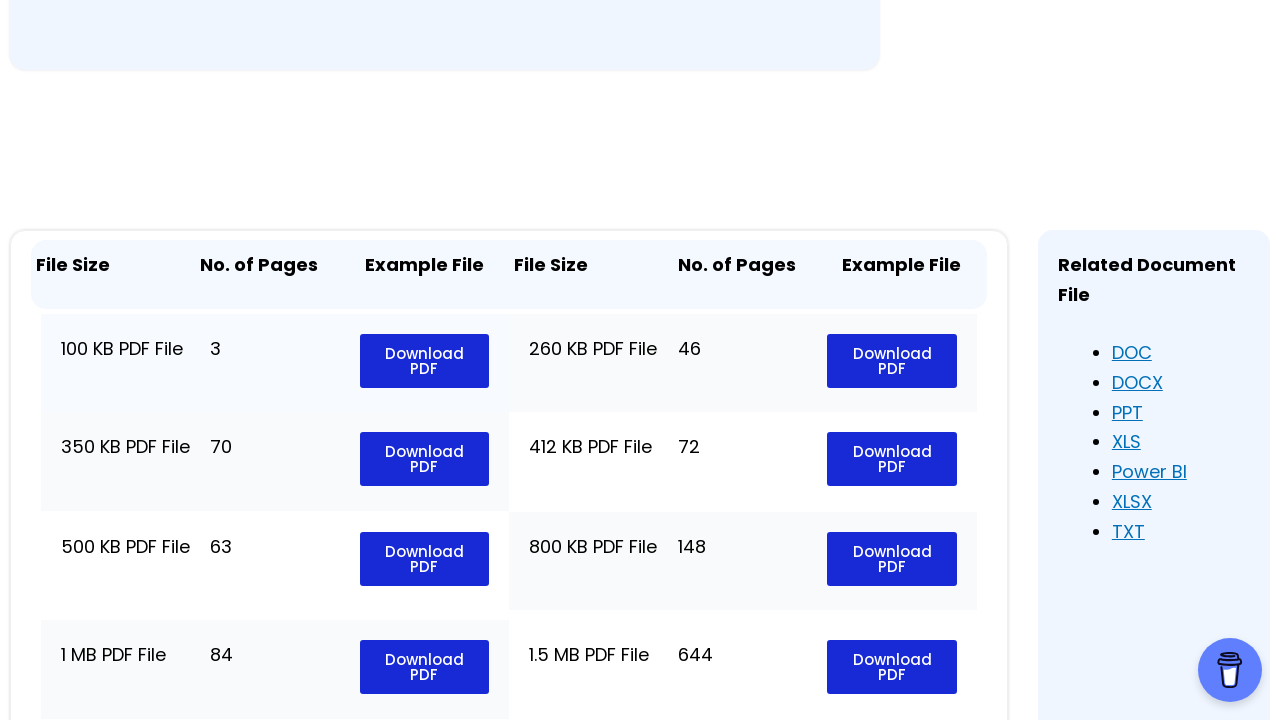

Waited 2 seconds for PDF download to initiate
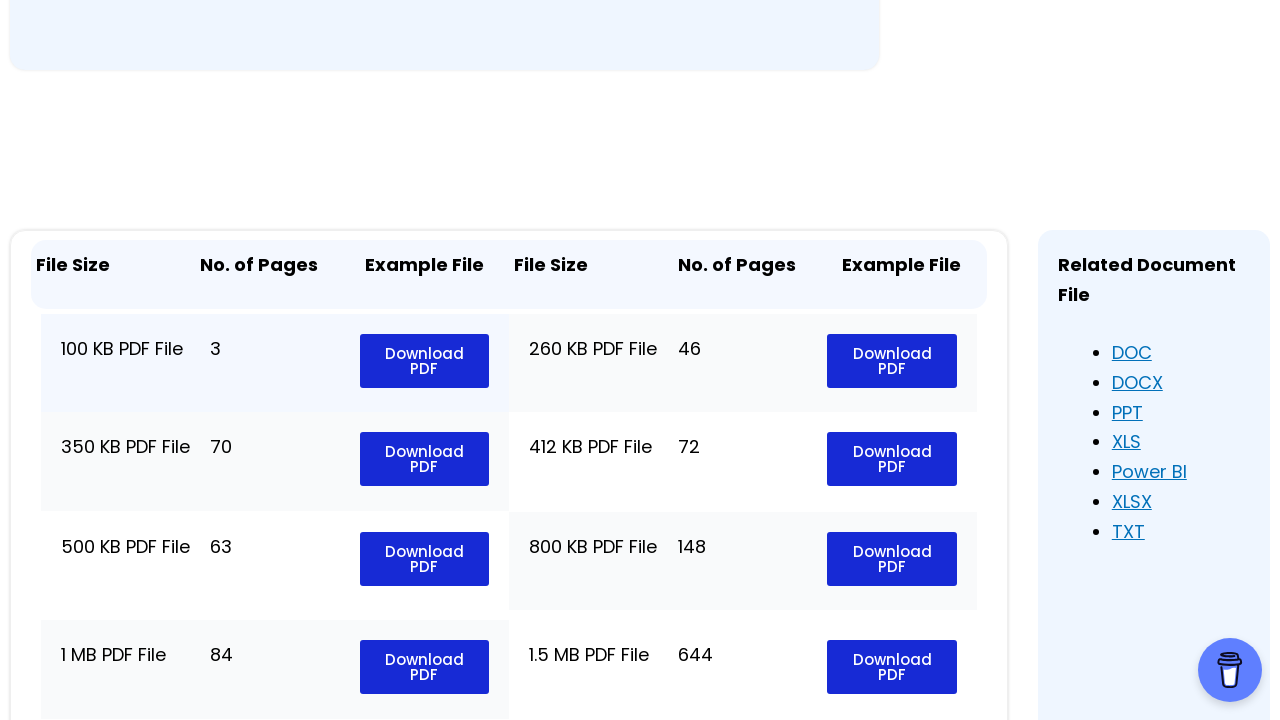

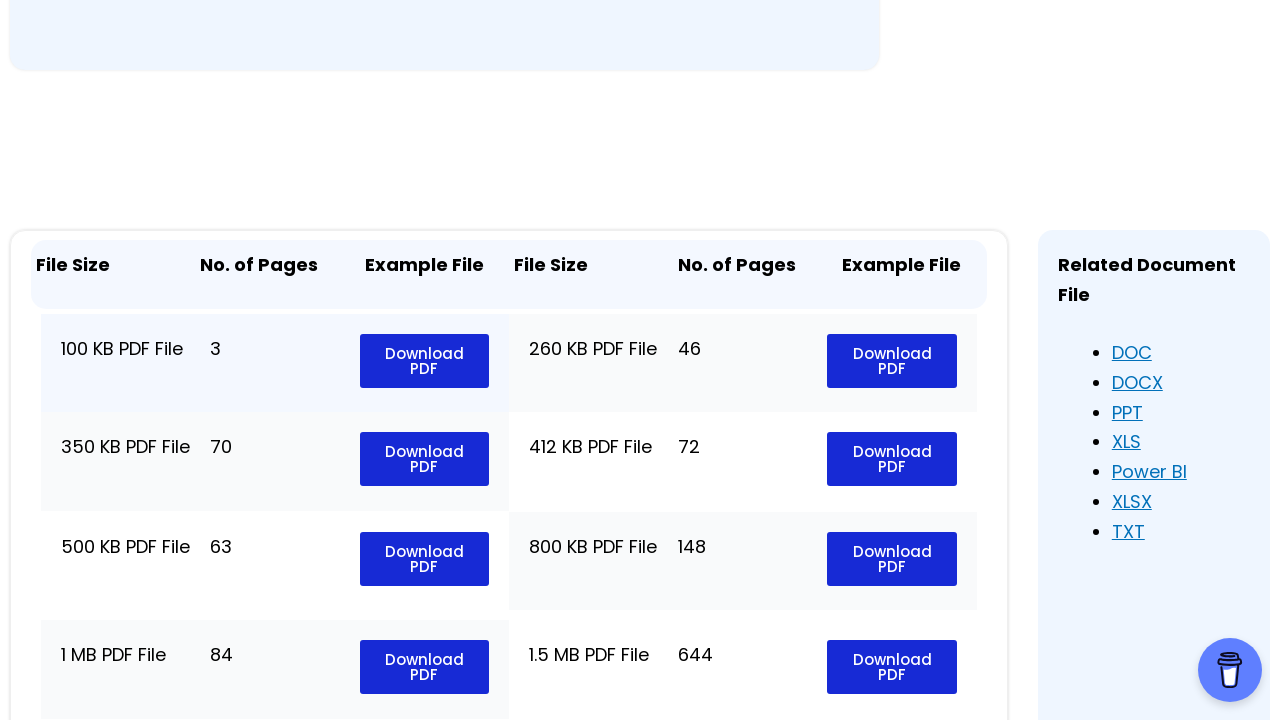